Tests mouse hover interaction by hovering over the blogs menu and clicking on a submenu link

Starting URL: https://omayo.blogspot.com/

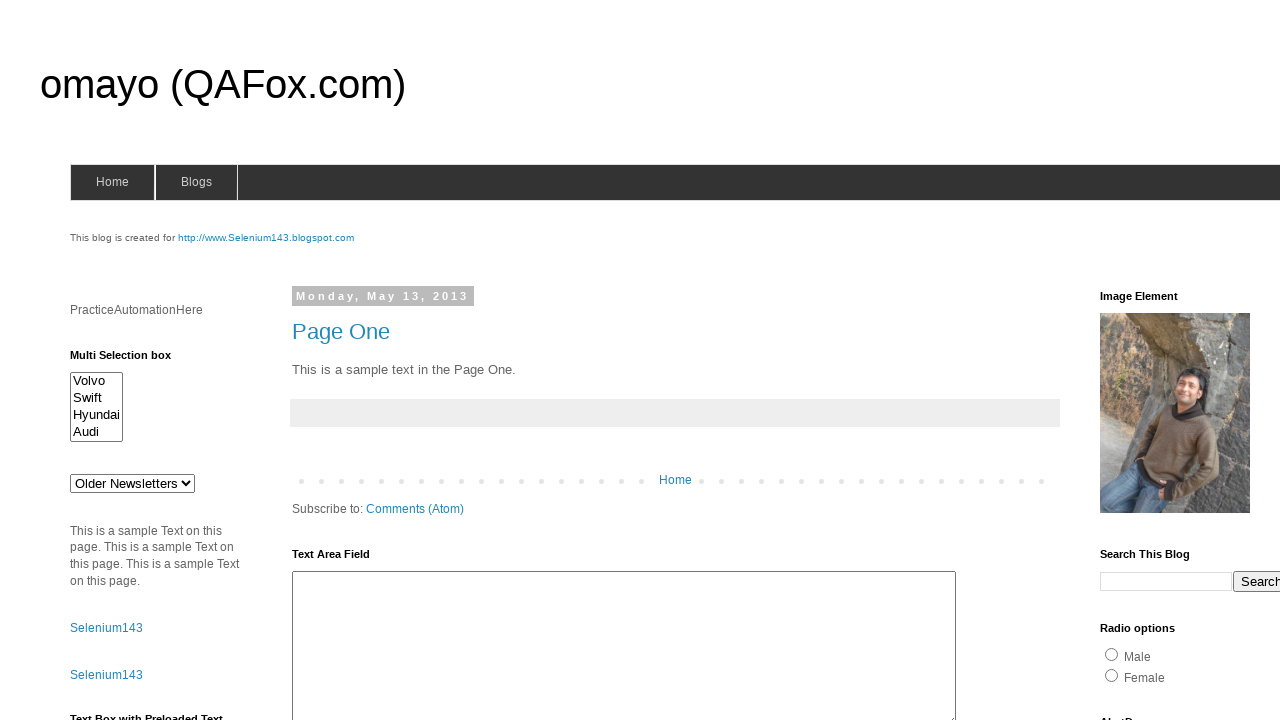

Hovered over blogs menu to reveal dropdown at (196, 182) on span#blogsmenu
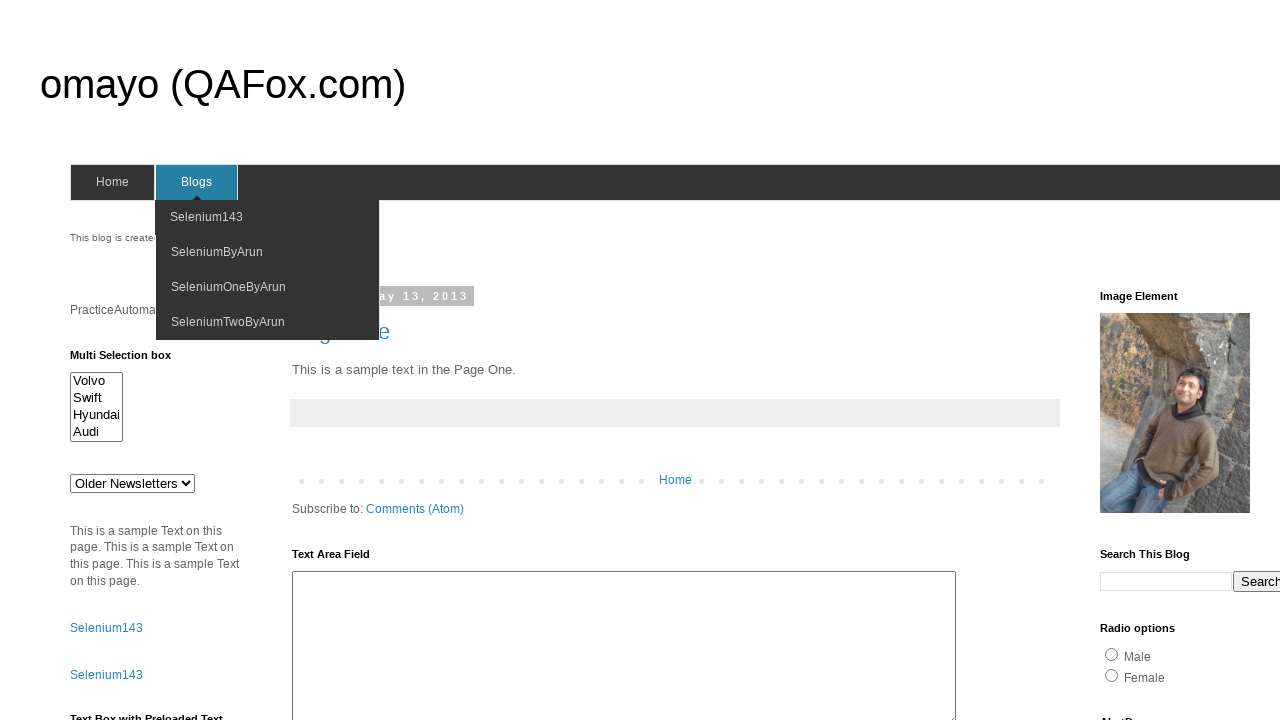

Clicked on Selenium blog link in the dropdown menu at (268, 288) on a[href='http://www.seleniumone-by-arun.blogspot.com']
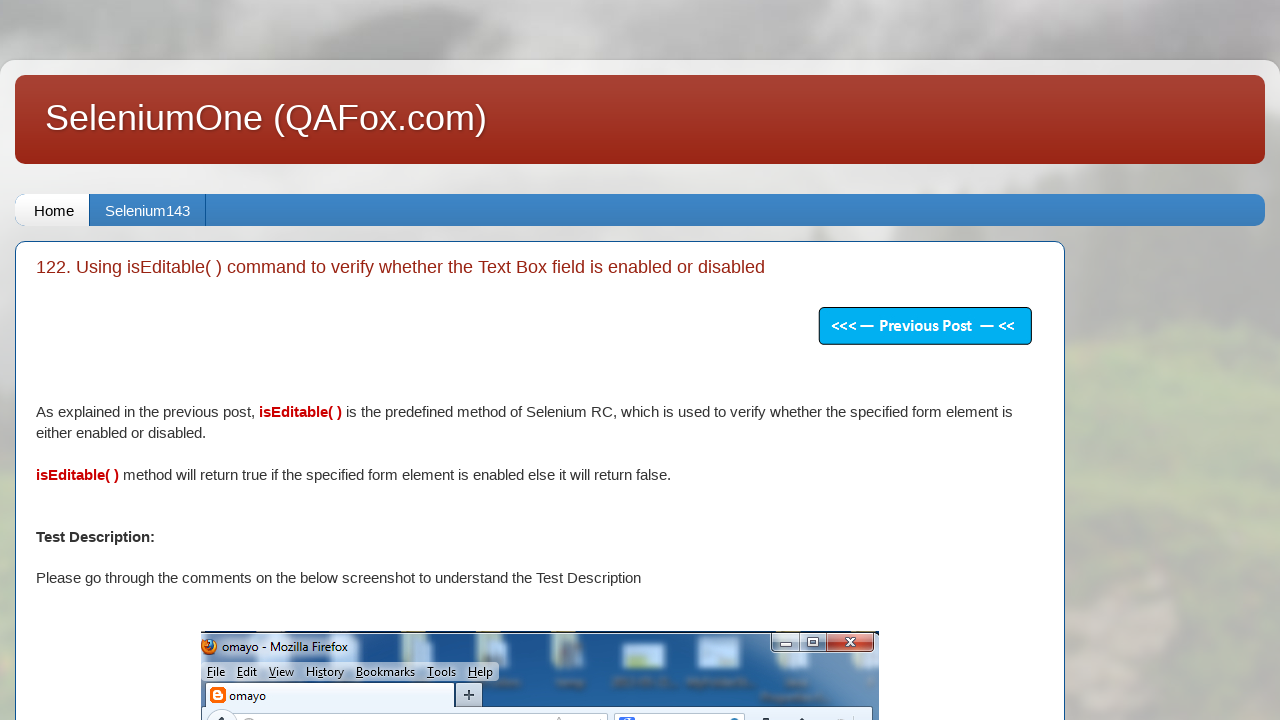

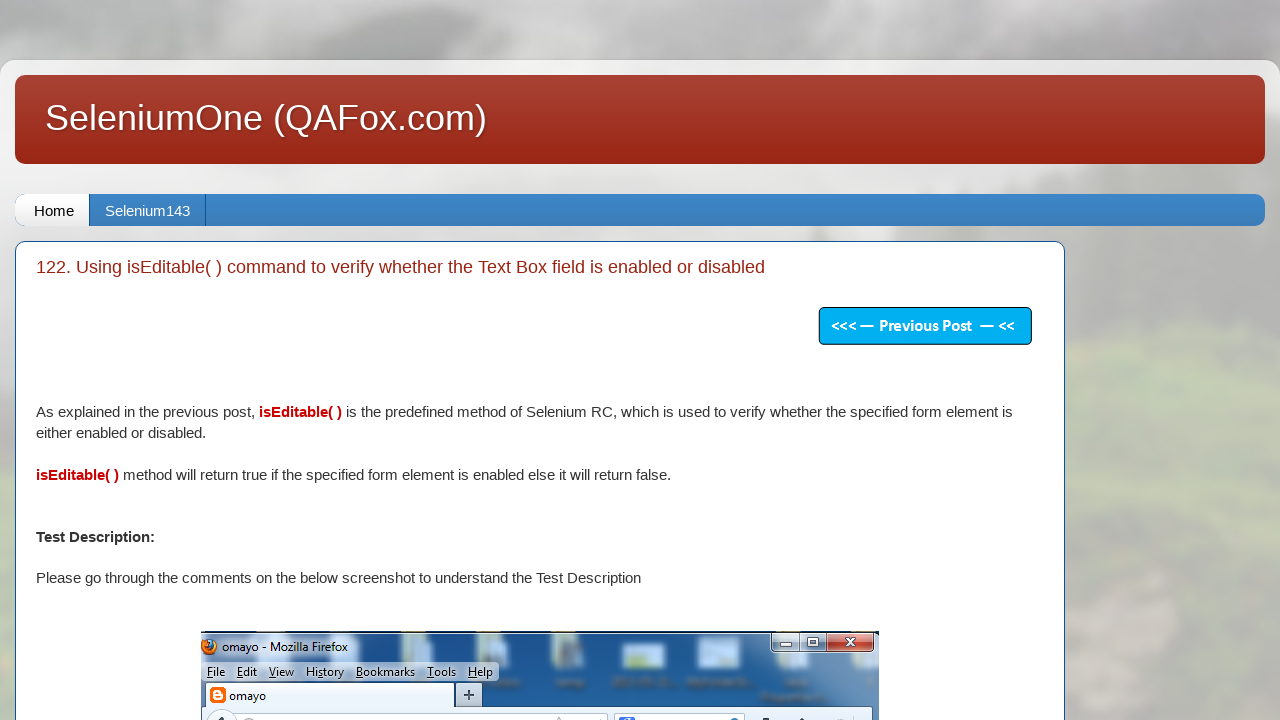